Tests multiple window handling by clicking a link that opens a new window, switching to the new window, and verifying the page title changes from "Windows" to "New Window".

Starting URL: https://practice.cydeo.com/windows

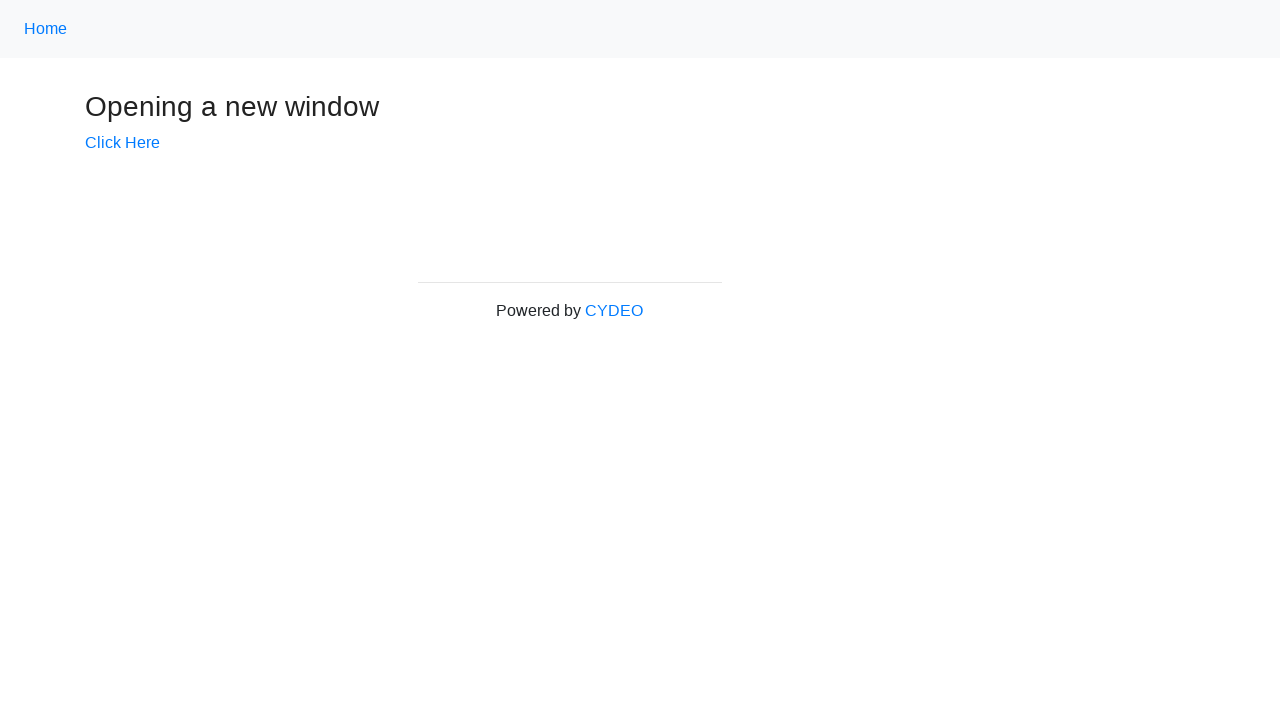

Verified initial page title is 'Windows'
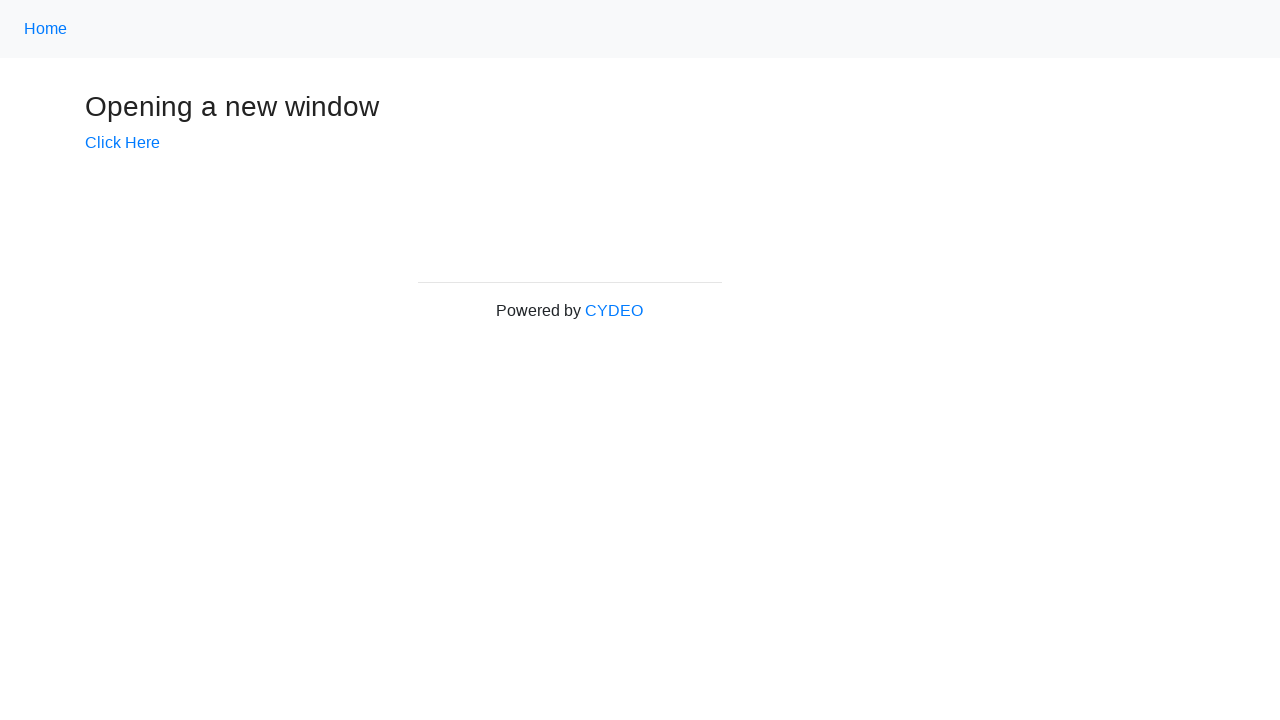

Clicked 'Click Here' link to open new window at (122, 143) on text=Click Here
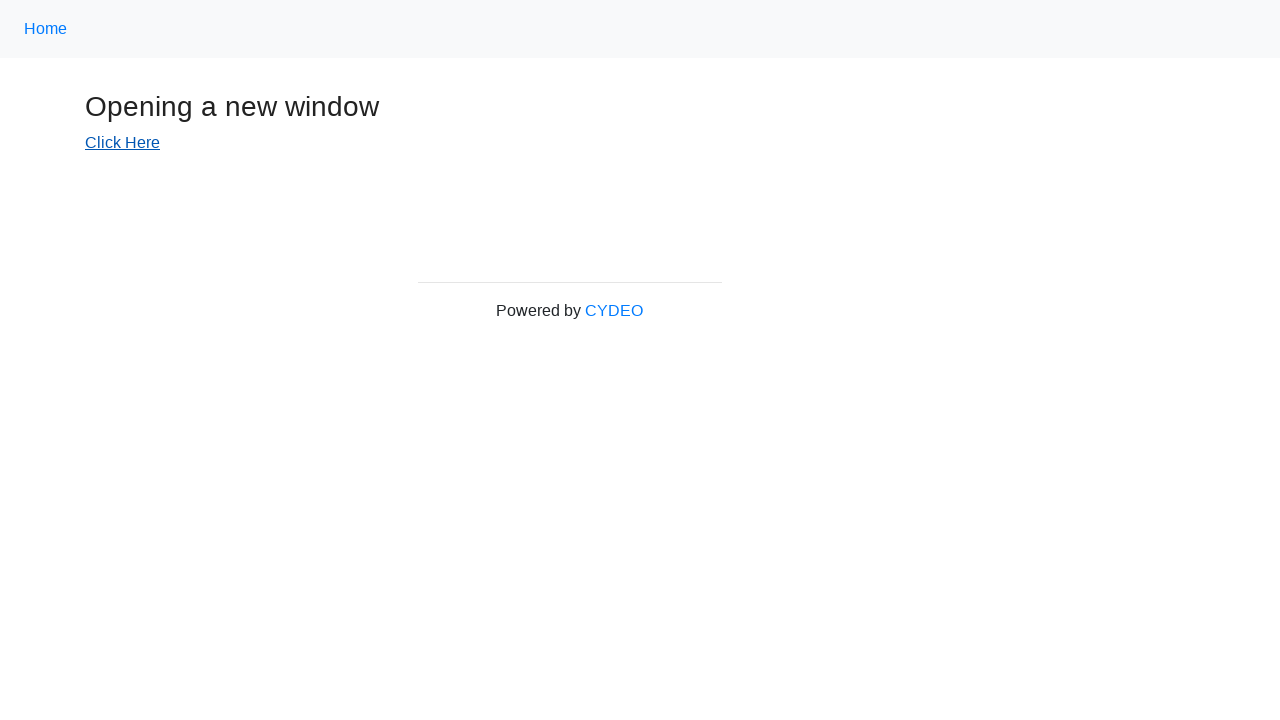

New window opened and captured
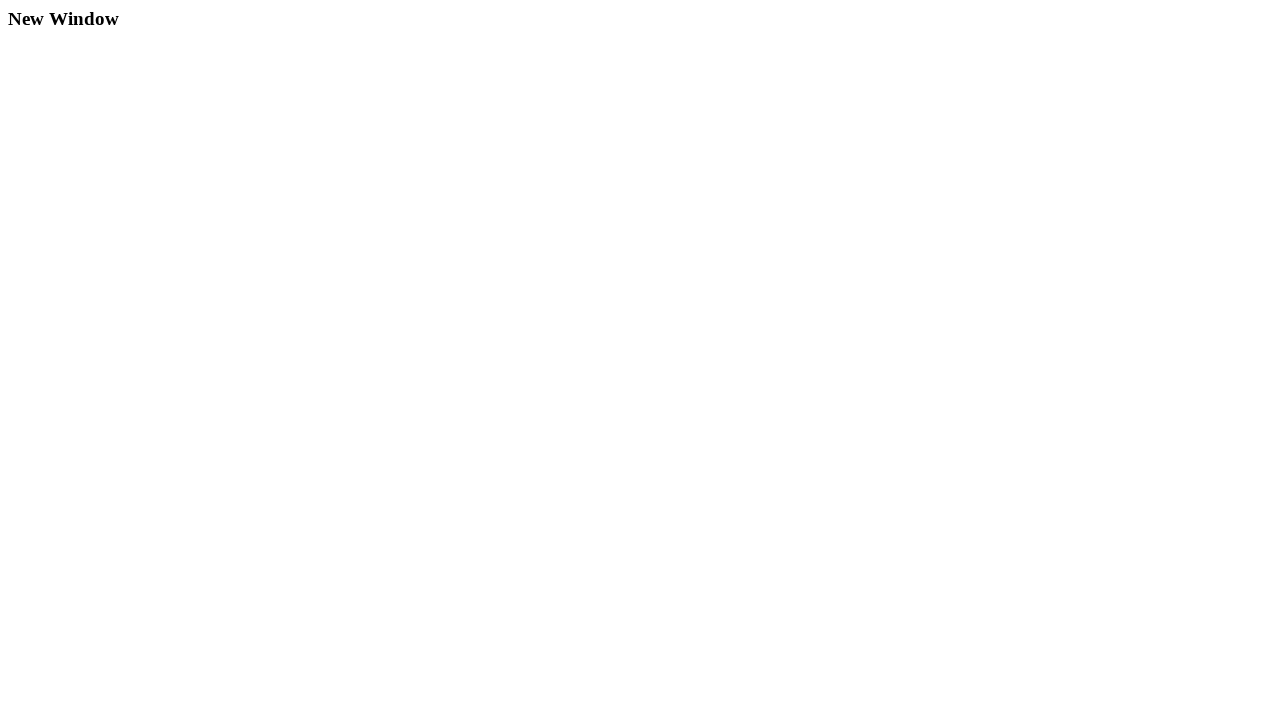

New window finished loading
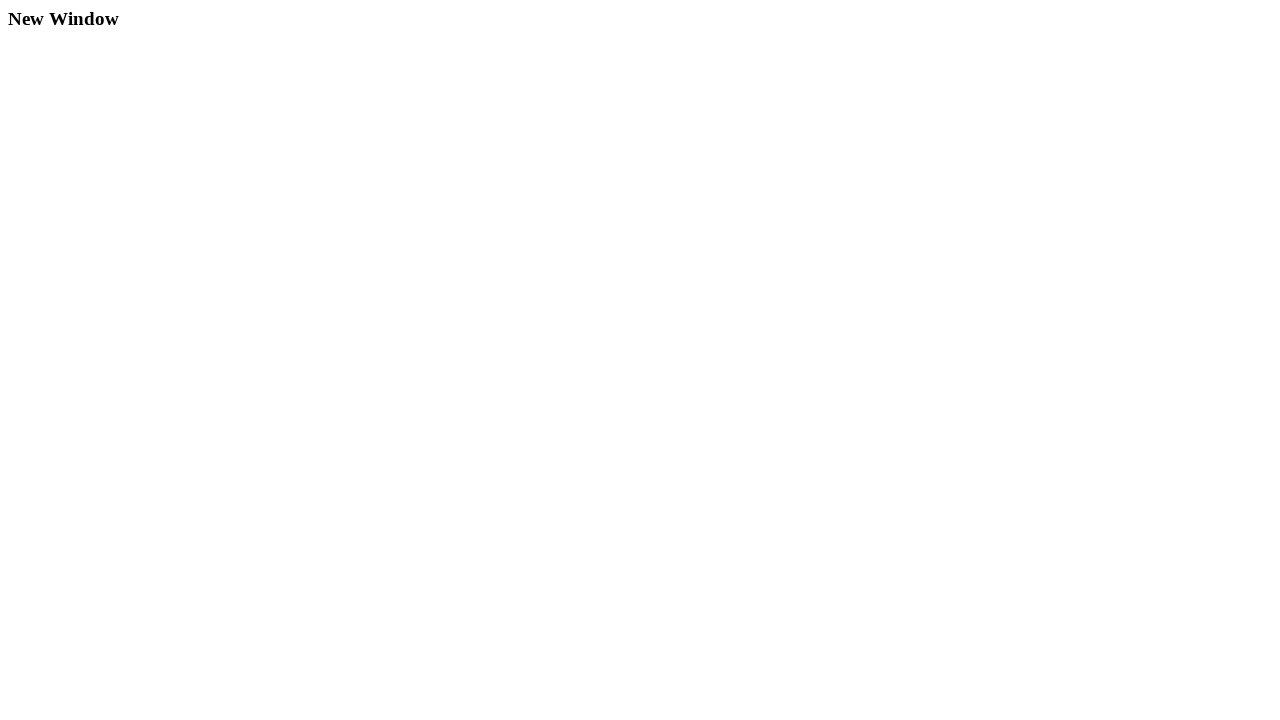

Verified new window title is 'New Window'
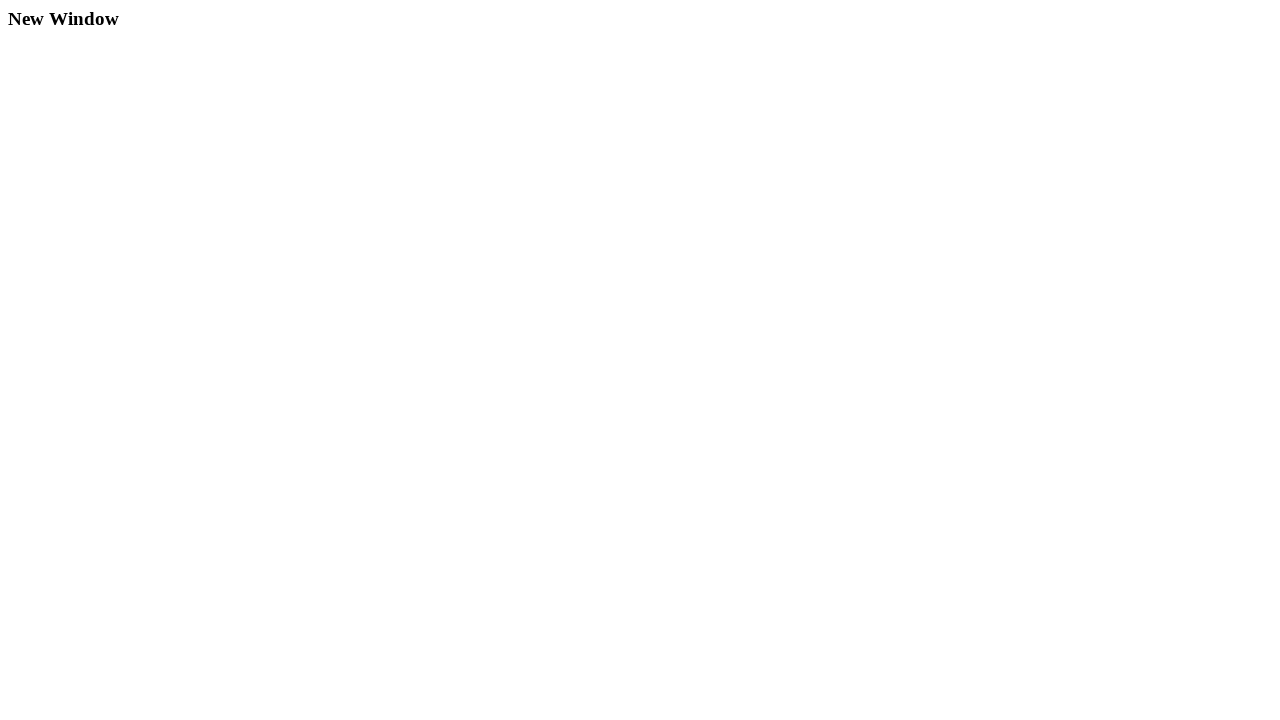

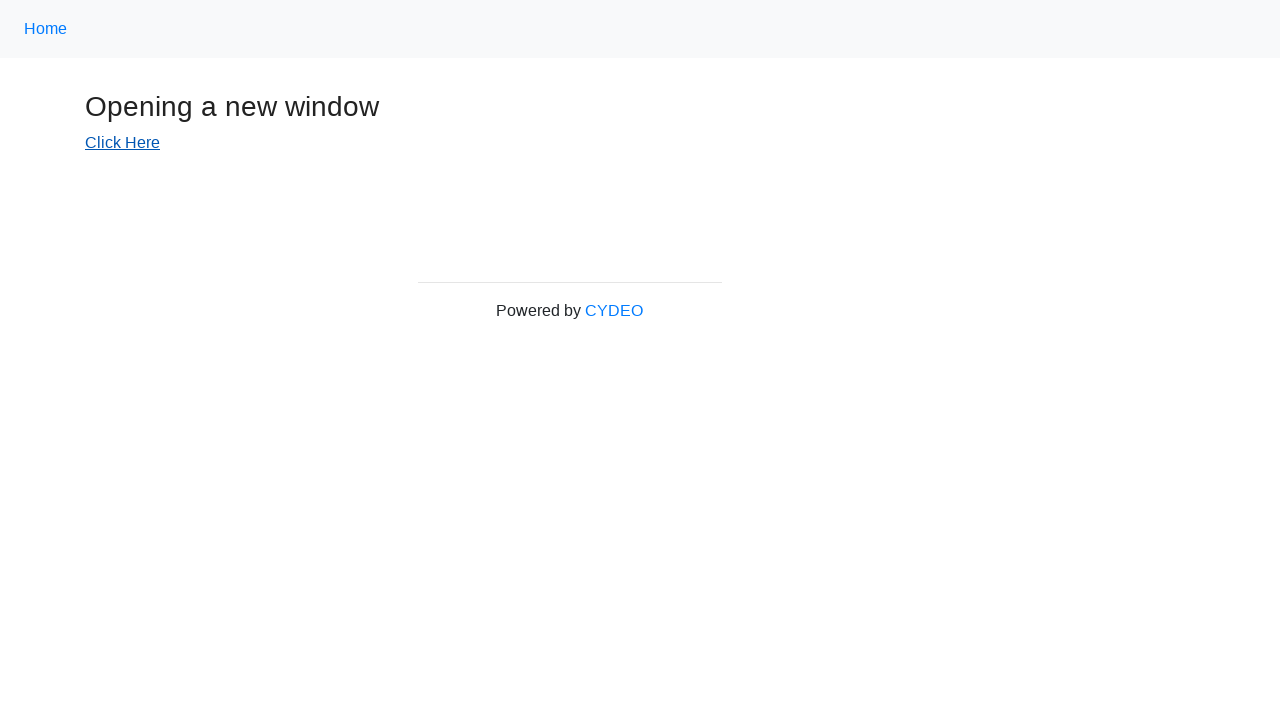